Navigates to the GALLERY section and scrolls through the content

Starting URL: https://colab.humanbrain.in/

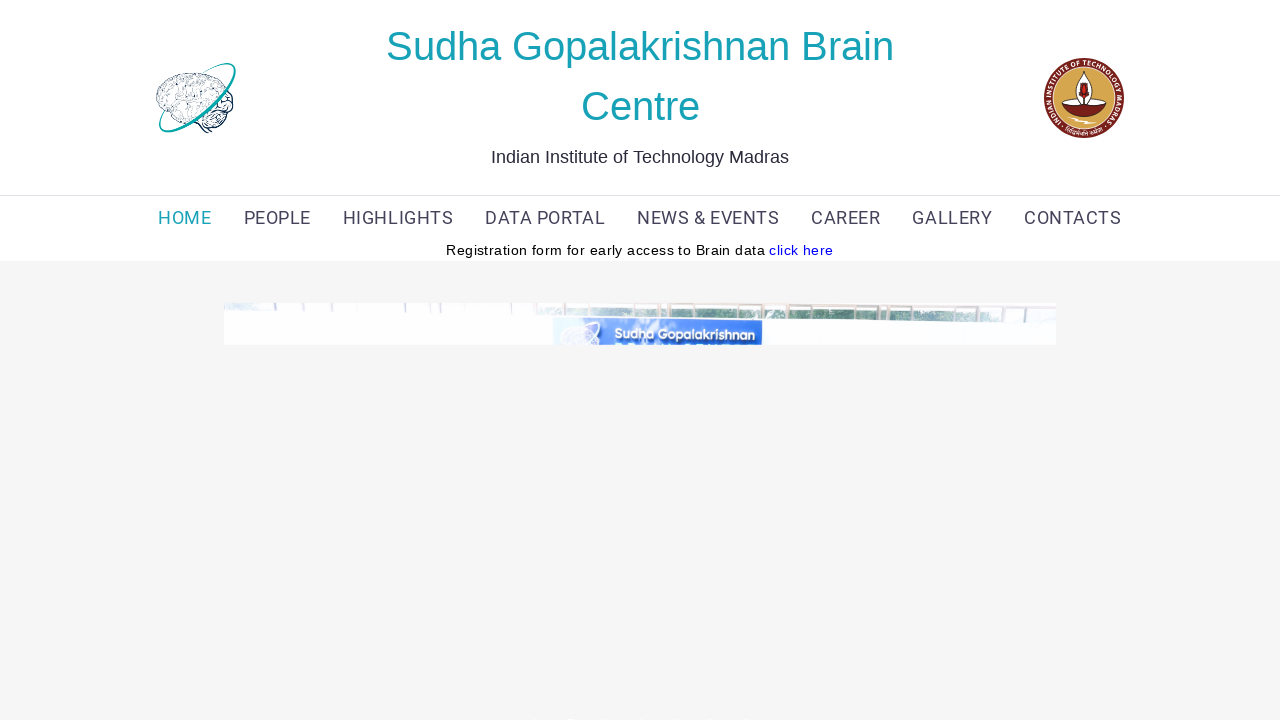

Clicked on GALLERY navigation link at (952, 218) on xpath=(//a[text()='GALLERY'])[1]
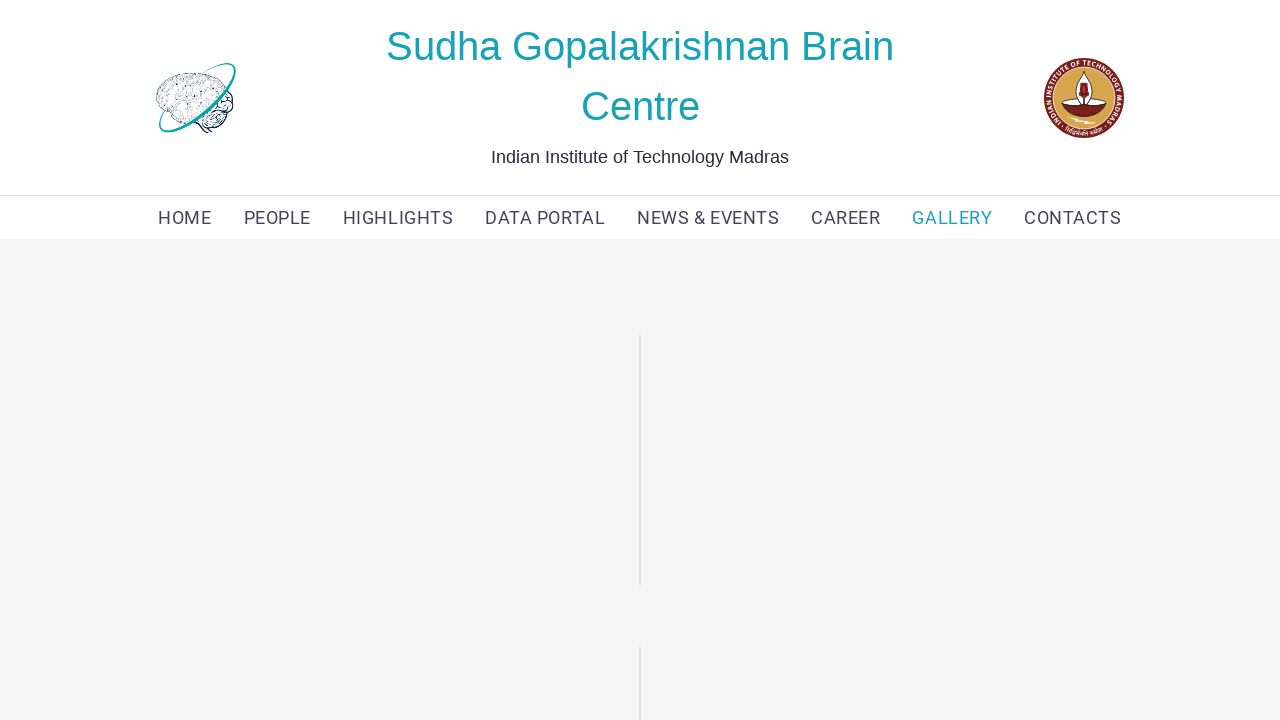

Gallery content loaded and ready
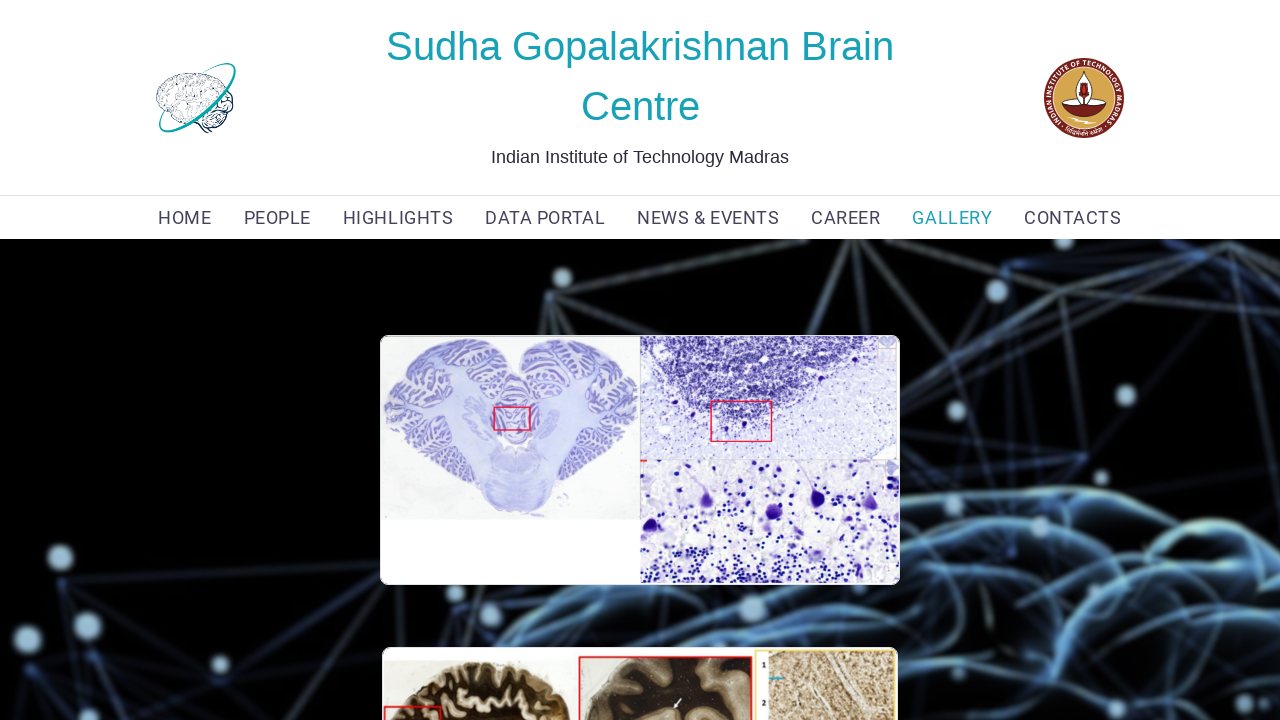

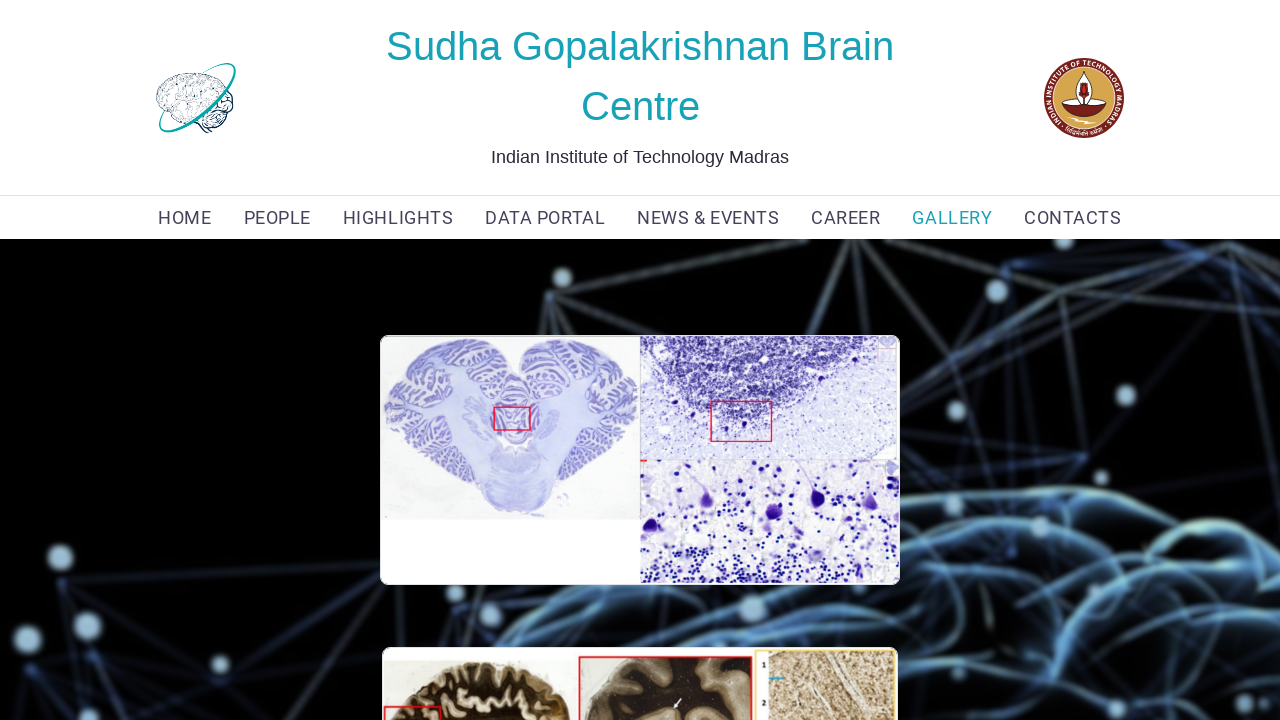